Tests iframe navigation by switching between nested iframes, verifying text content, and clicking a button to reload the iframe

Starting URL: https://seleniumbase.io/w3schools/iframes.html

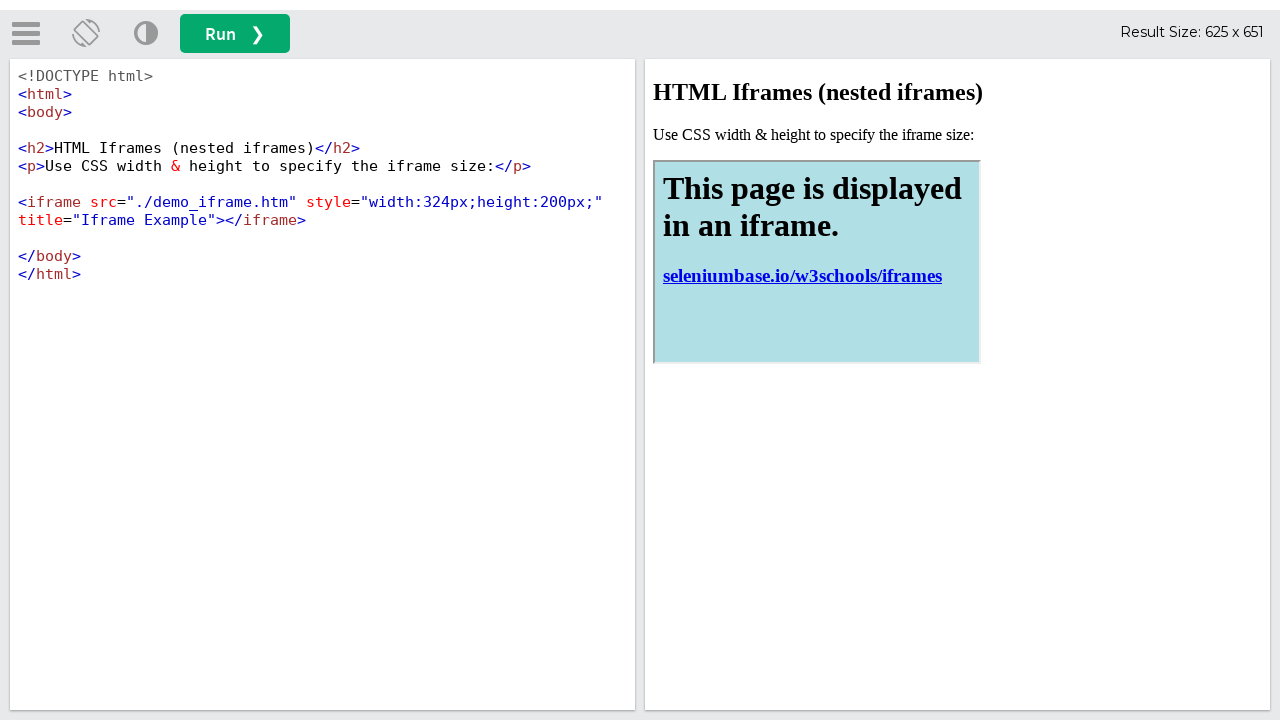

Located the first iframe with id 'iframeResult'
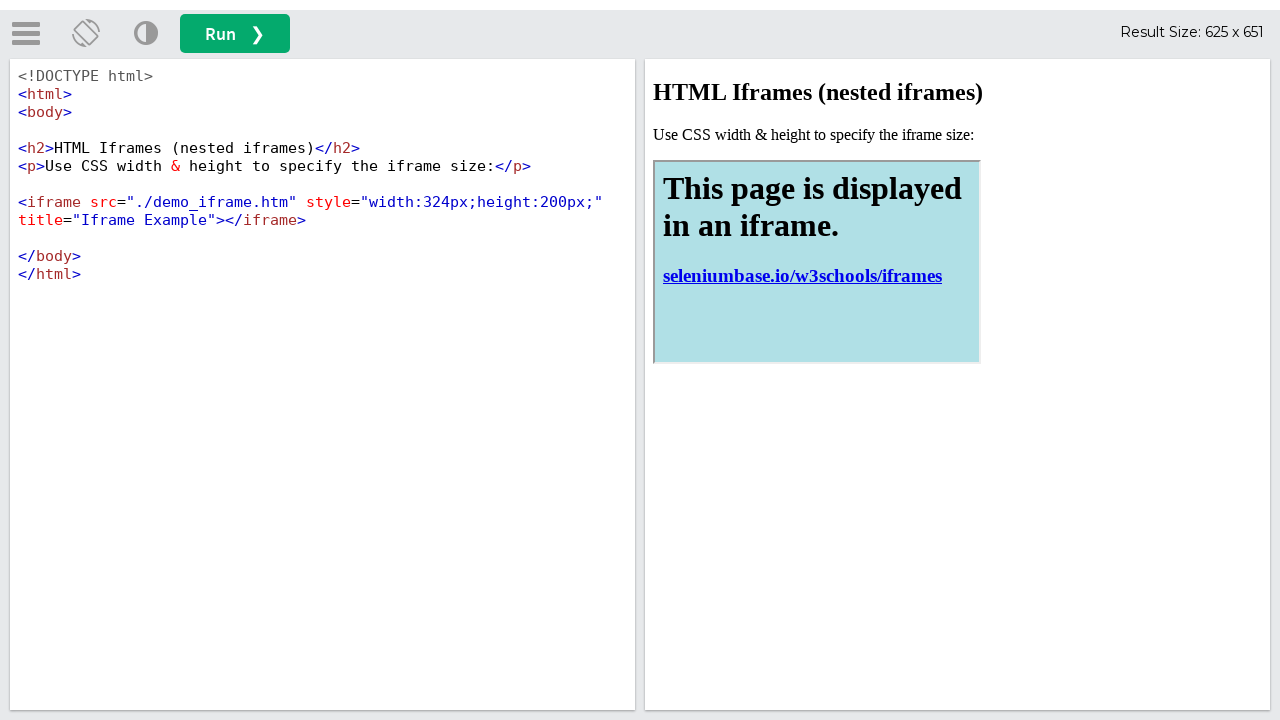

Waited for h2 element in the first iframe to be visible
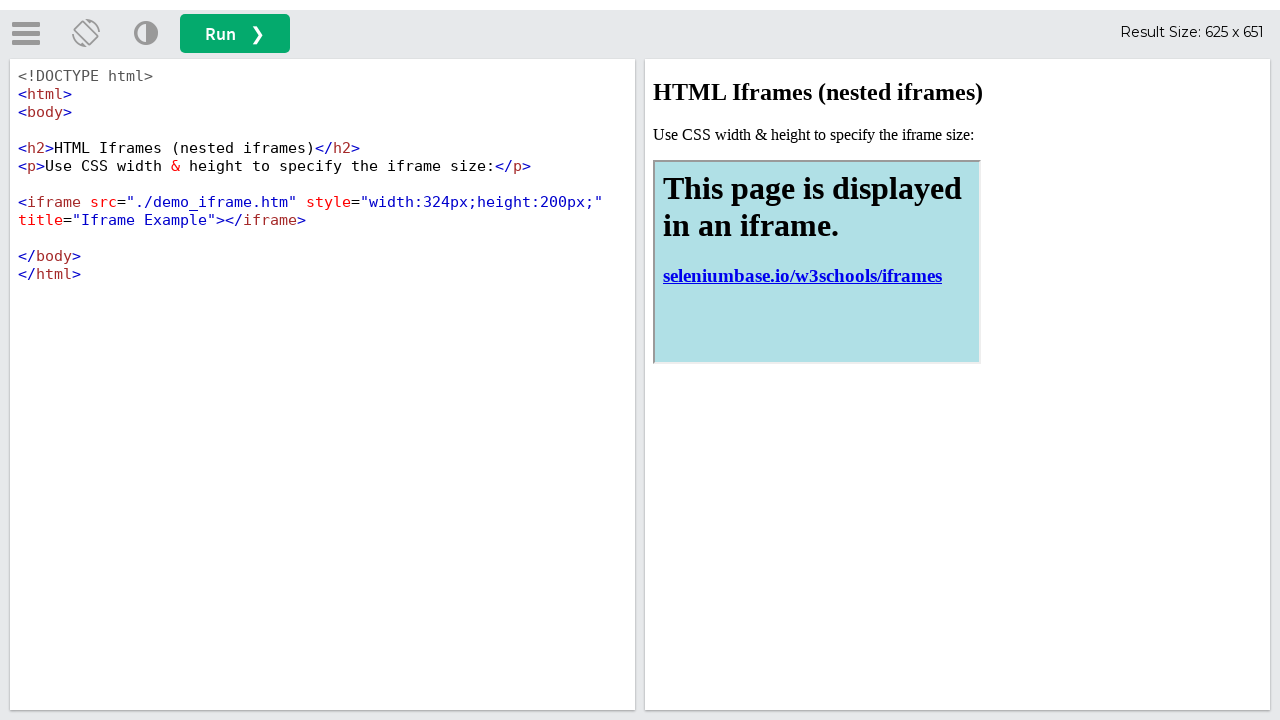

Verified that 'HTML Iframes' text is present in the h2 element
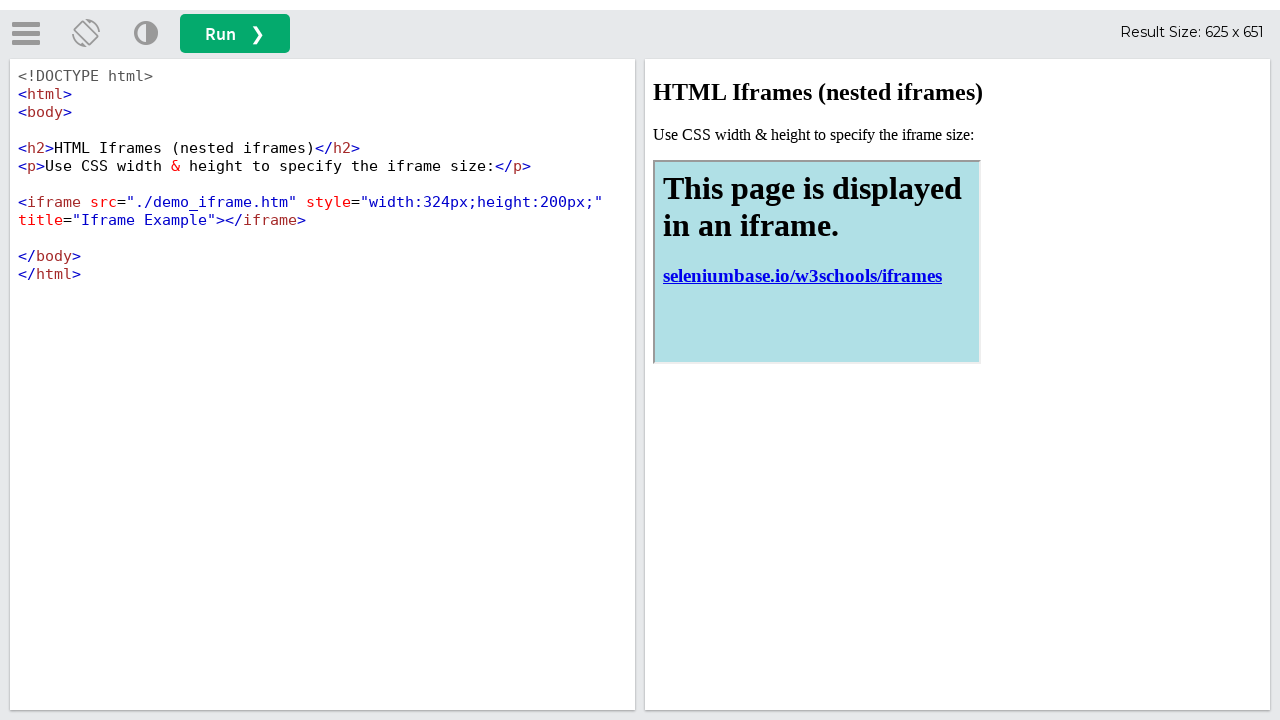

Located the nested iframe inside the first iframe
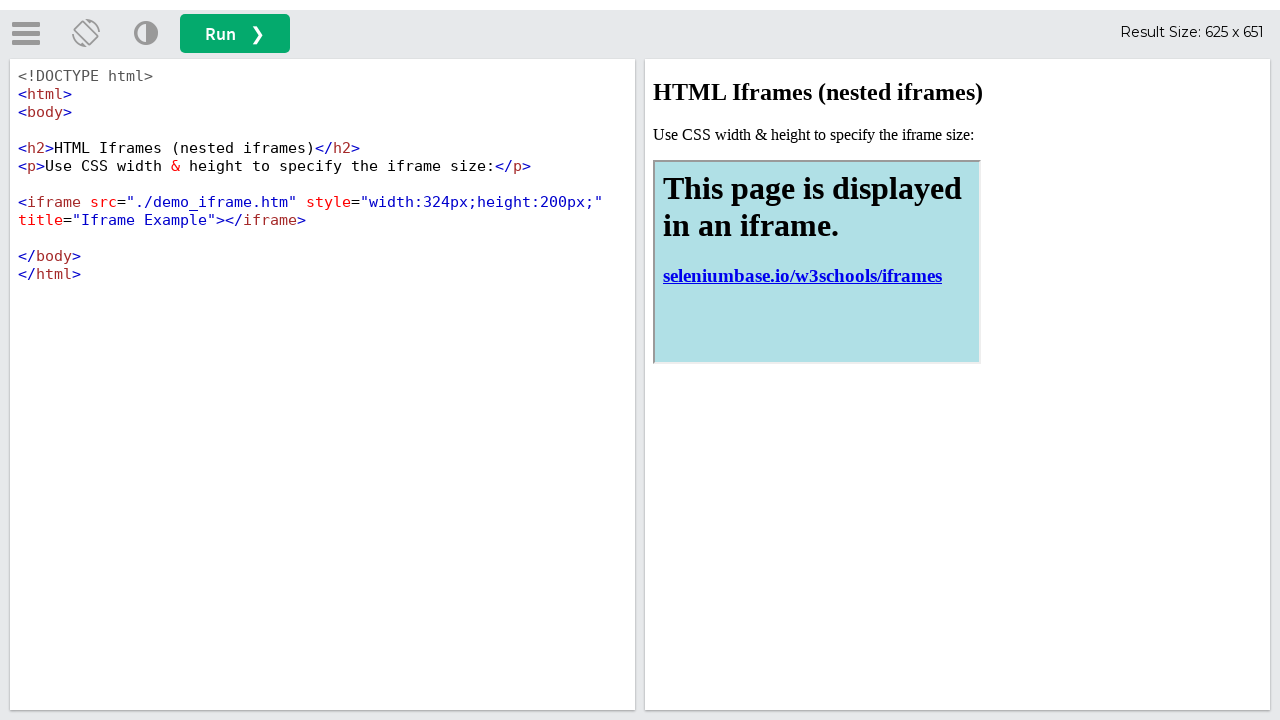

Waited for h1 element in the nested iframe to be visible
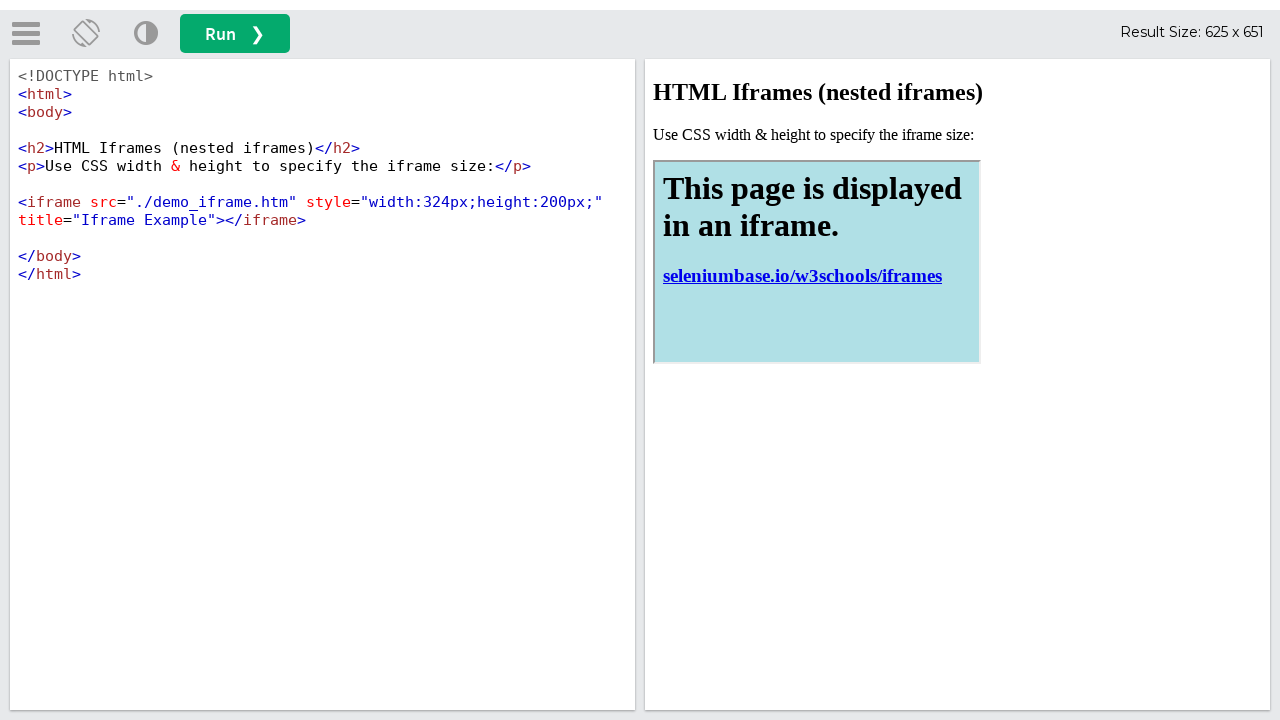

Verified that 'This page is displayed in an iframe' text is present in the h1 element
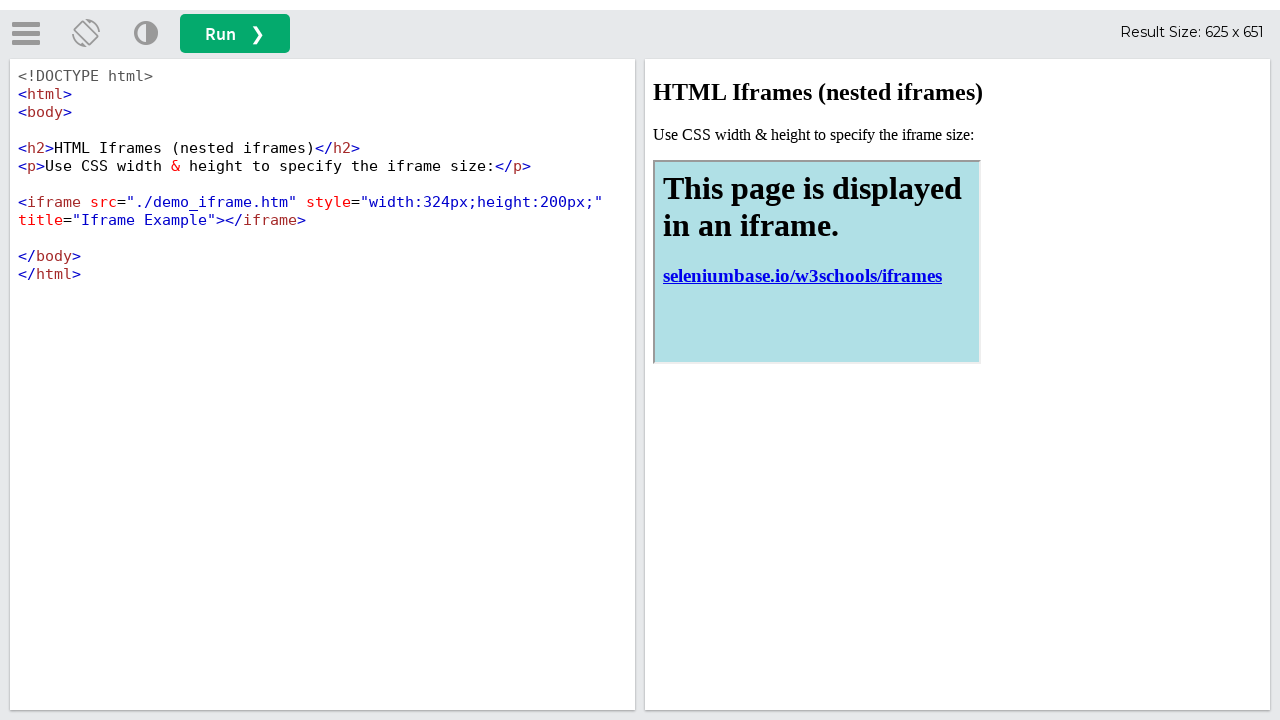

Clicked the run button to reload the iframe at (235, 34) on button#runbtn
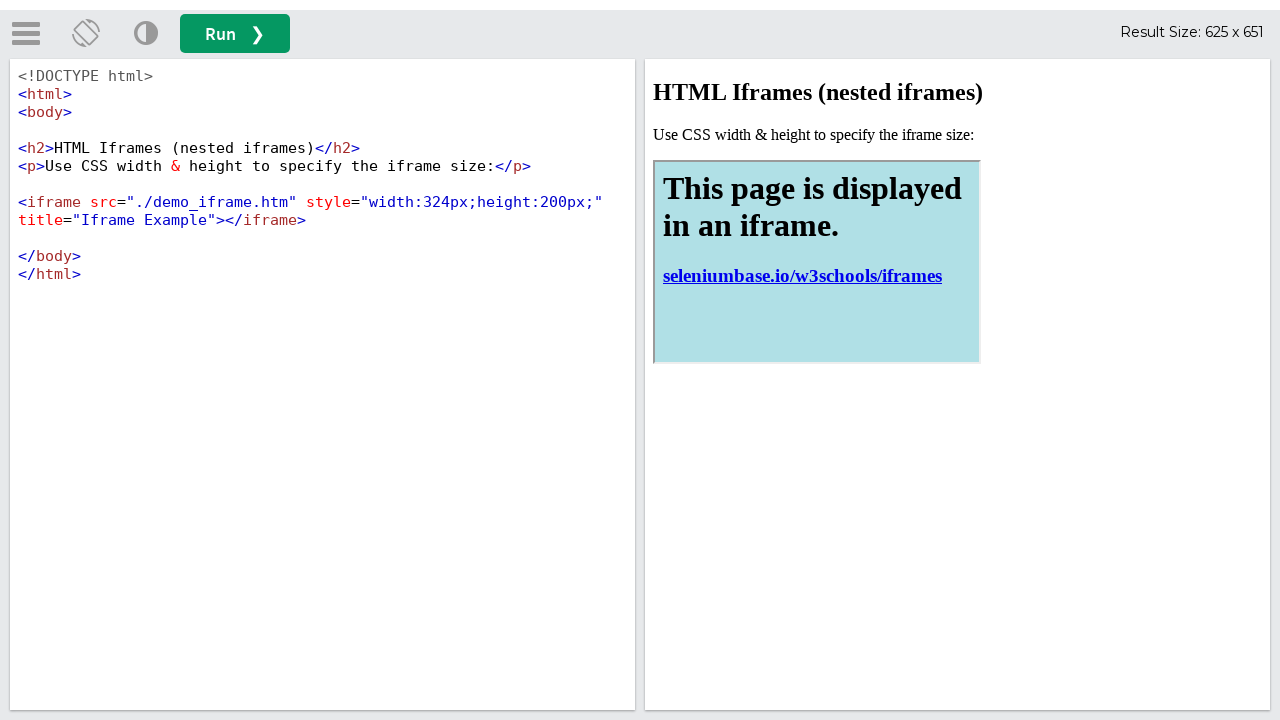

Re-located the first iframe after reload
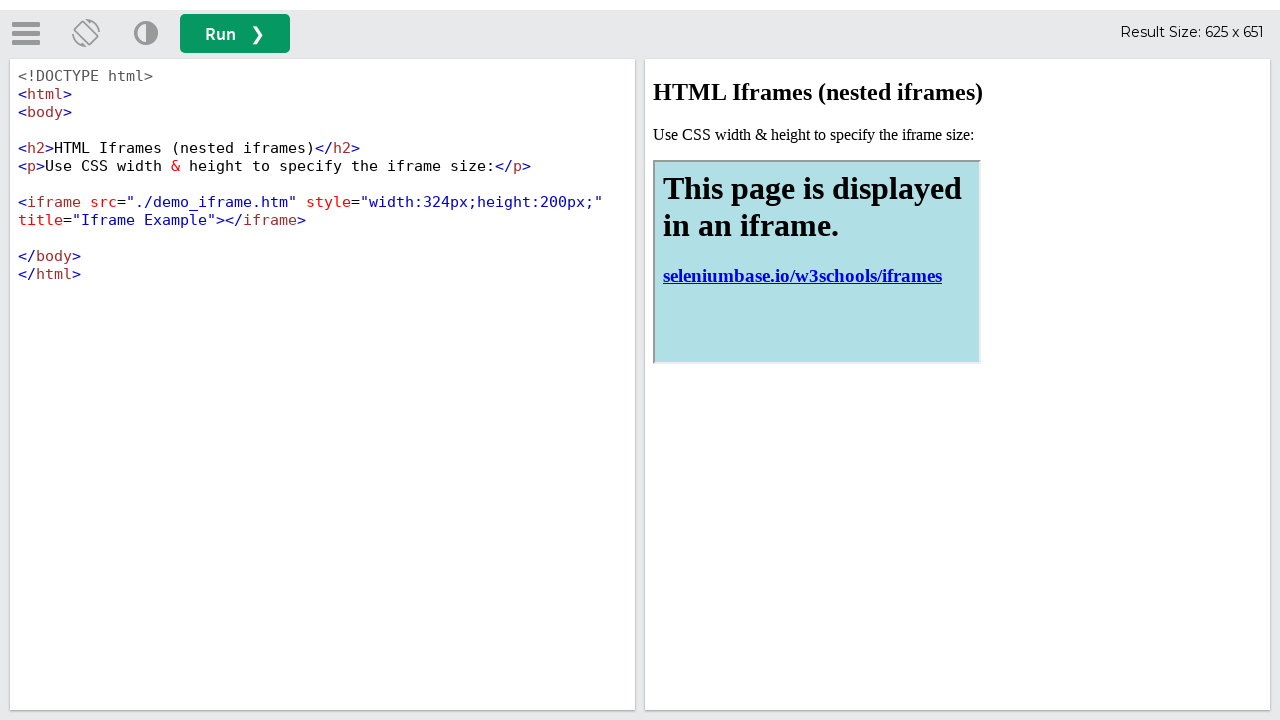

Waited for the nested iframe element to be visible after reload
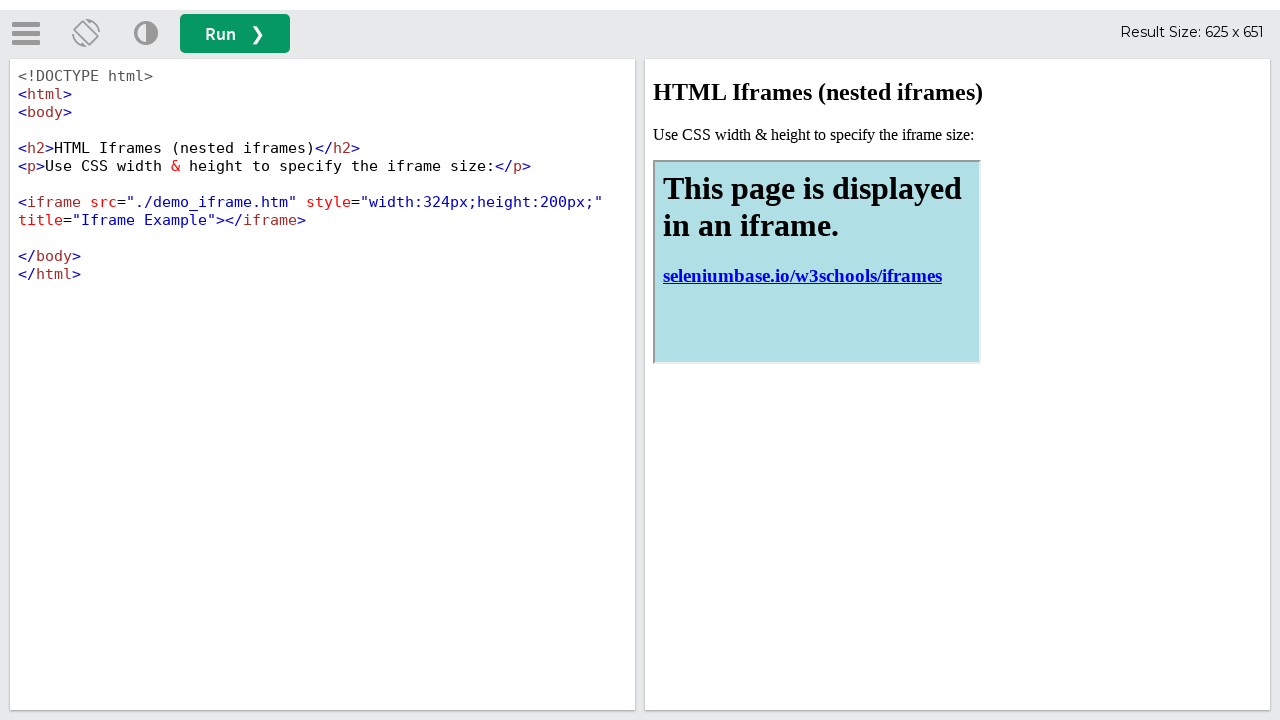

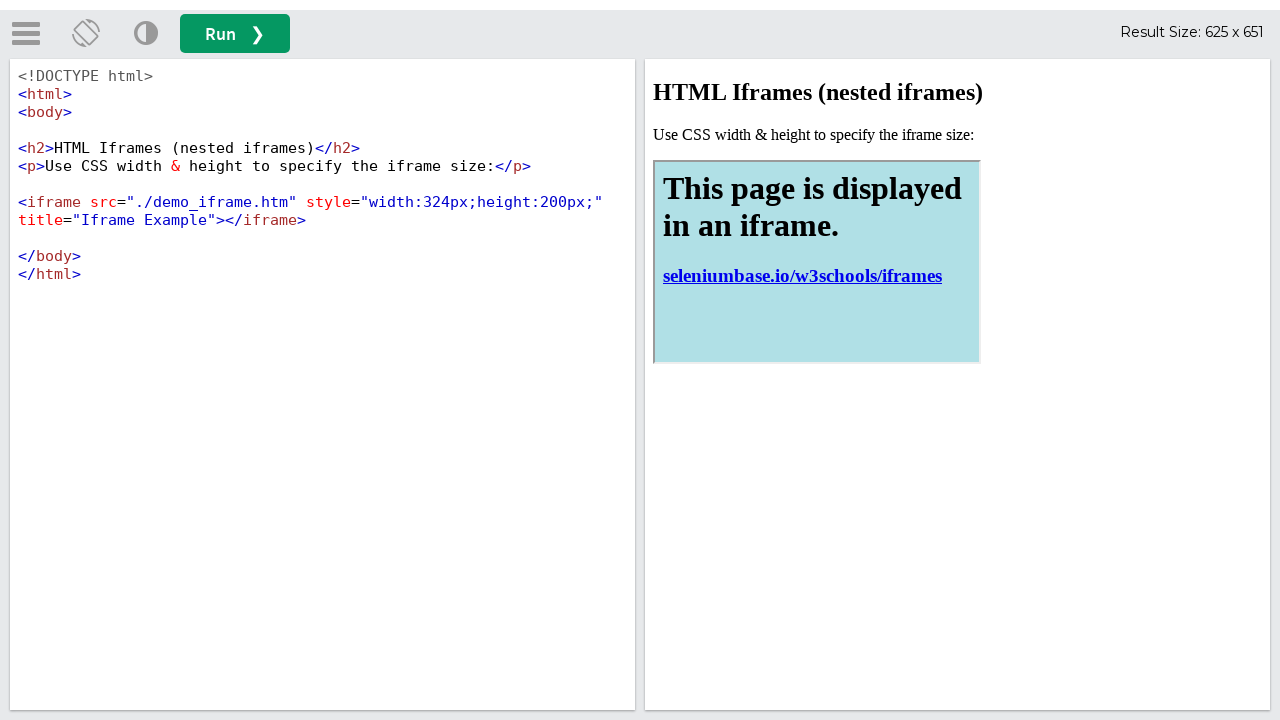